Tests flight booking dropdown functionality by selecting origin and destination stations from dynamic dropdowns

Starting URL: https://rahulshettyacademy.com/dropdownsPractise/

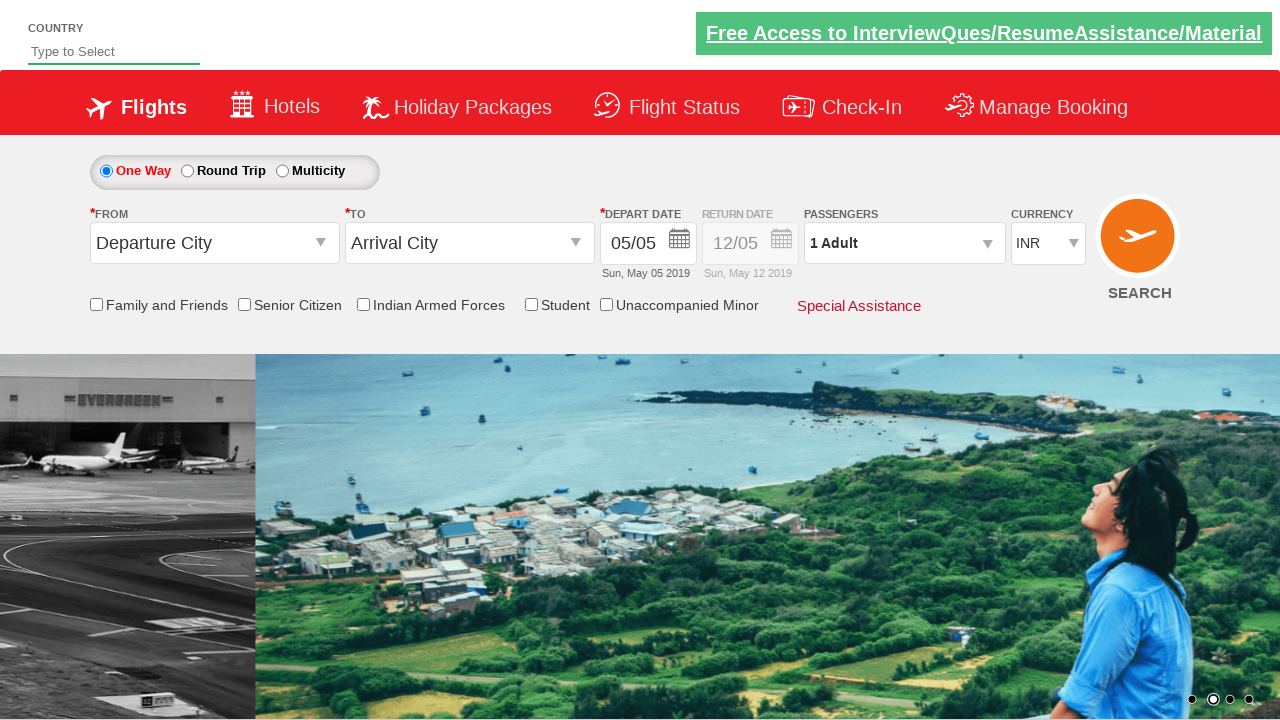

Clicked on the origin station dropdown at (214, 243) on #ctl00_mainContent_ddl_originStation1_CTXT
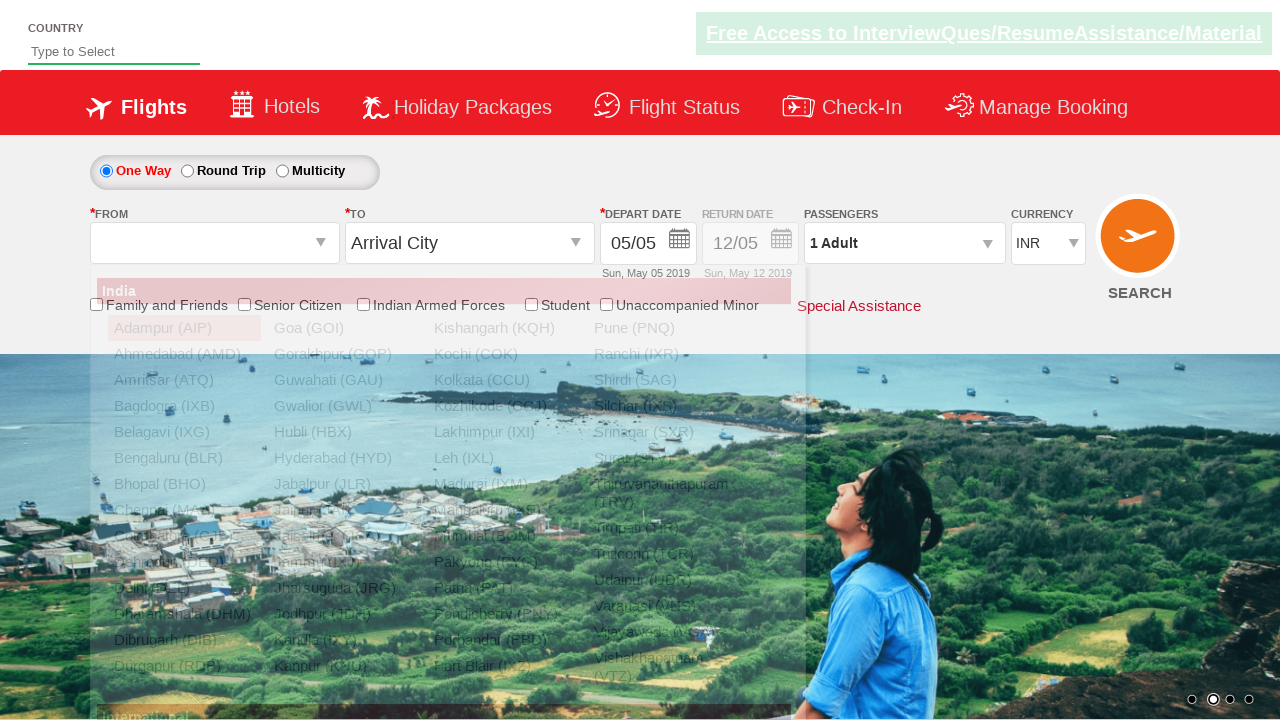

Selected Bengaluru (BLR) as origin station at (184, 458) on div#ctl00_mainContent_ddl_originStation1_CTNR a[value='BLR']
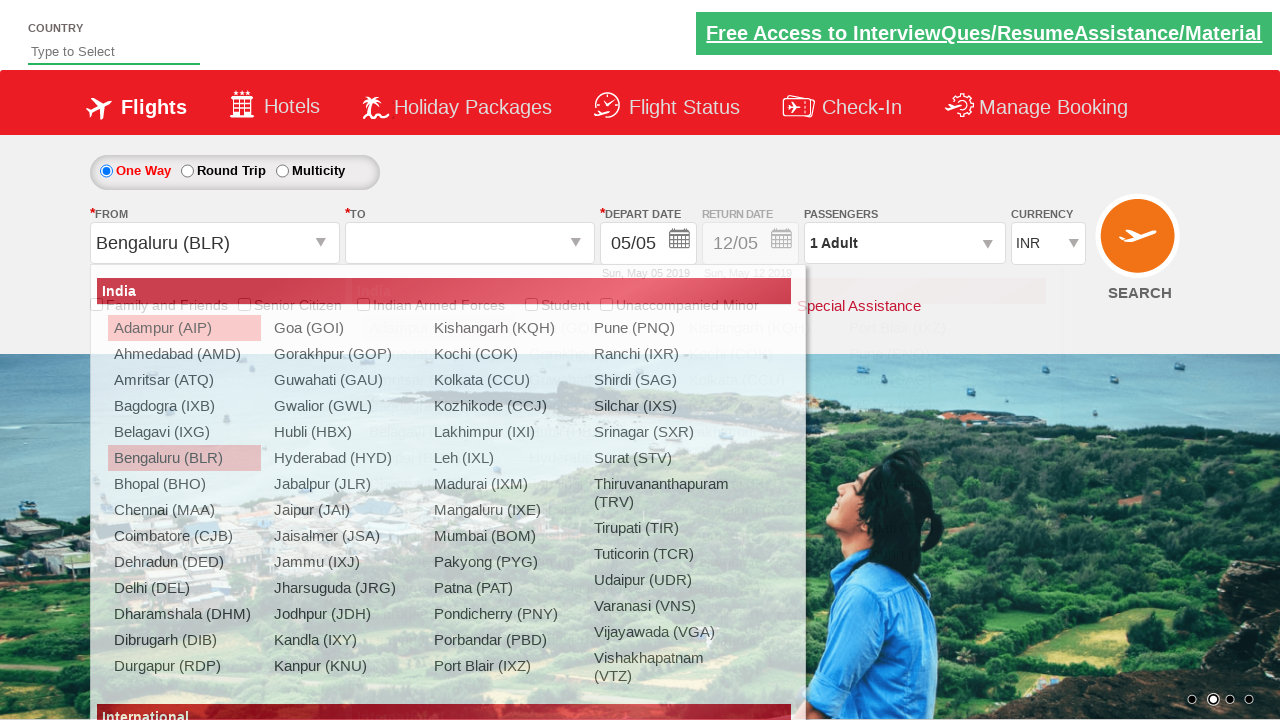

Selected Chennai (MAA) as destination station at (439, 484) on div#ctl00_mainContent_ddl_destinationStation1_CTNR a[value='MAA']
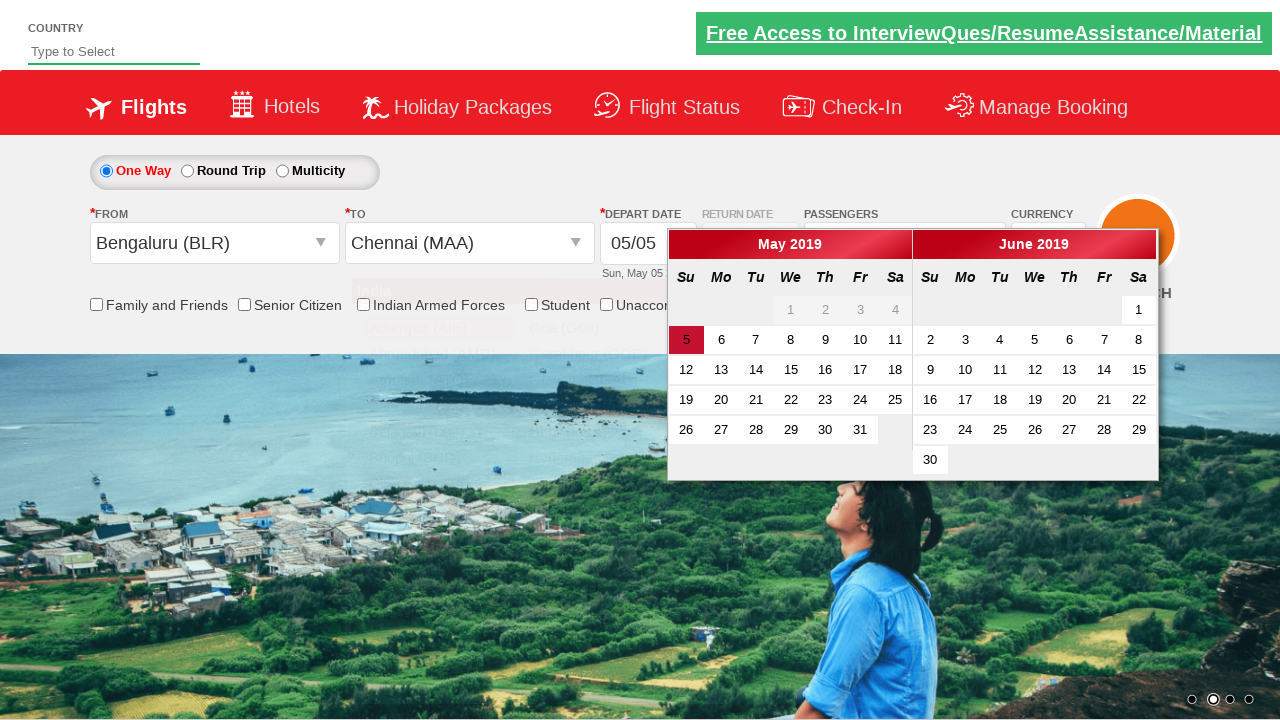

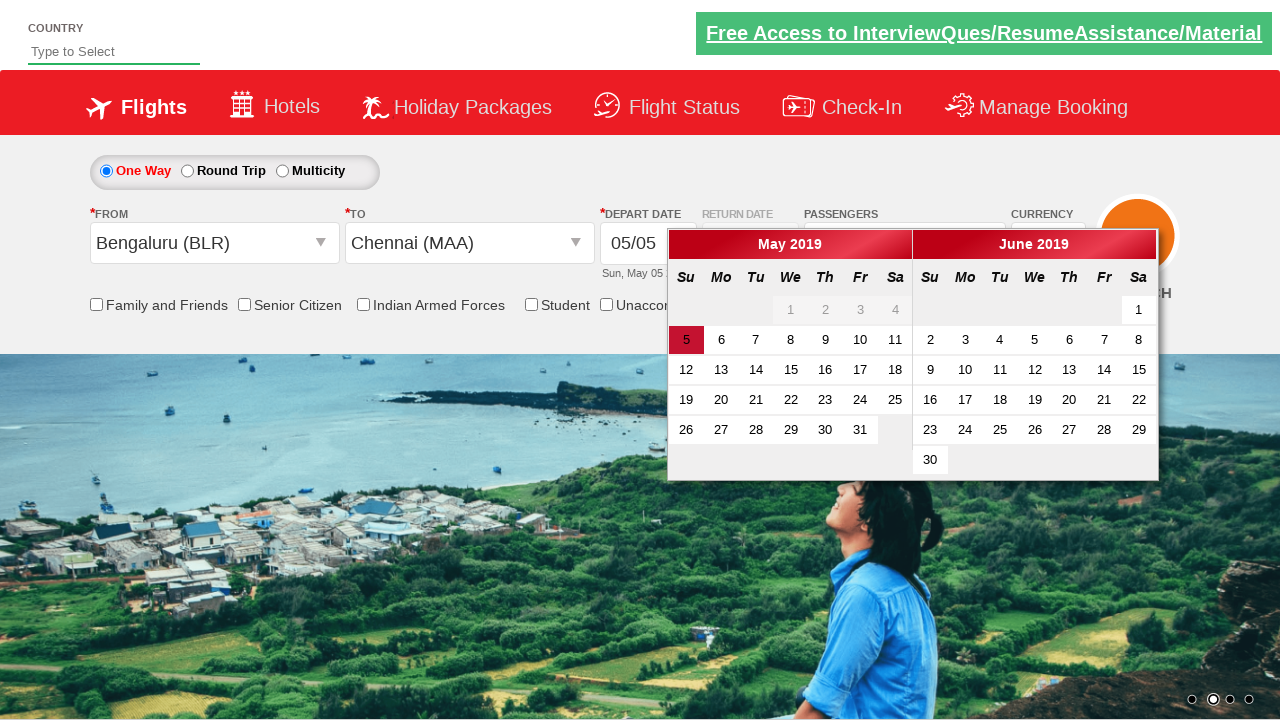